Opens testproject.io in the main window, then creates a new browser window and navigates to blog.testproject.io

Starting URL: https://testproject.io/

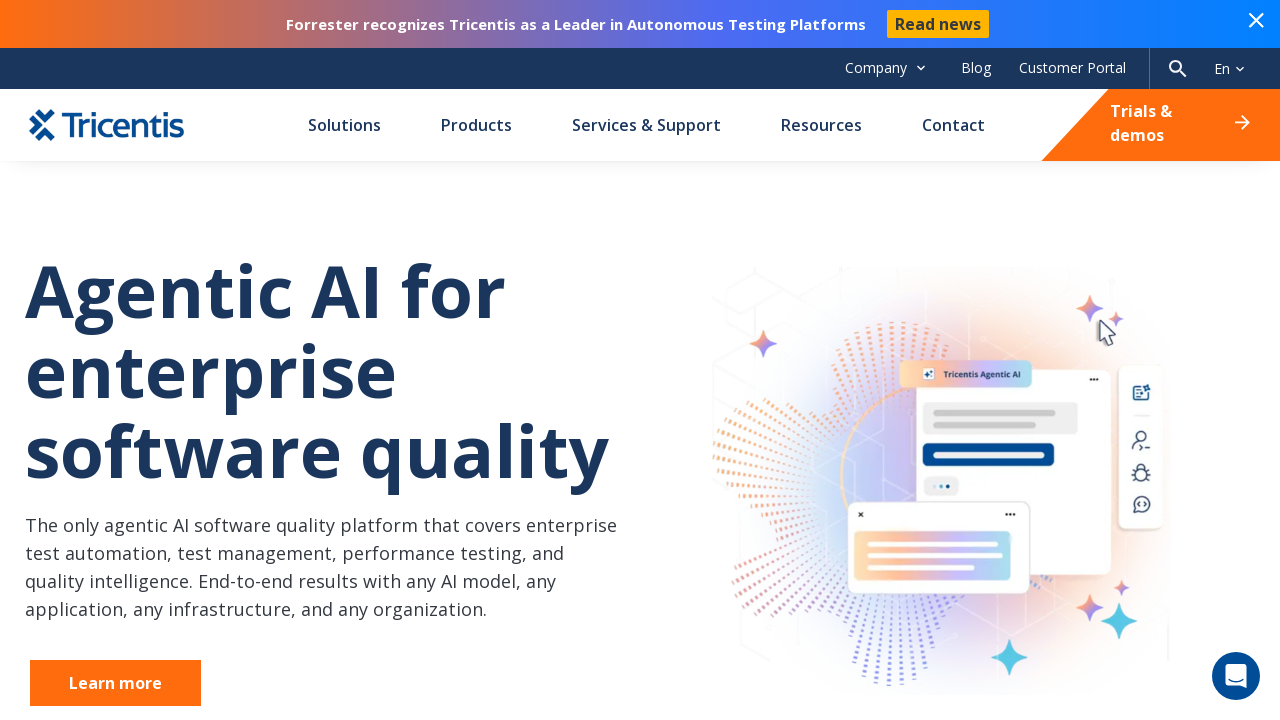

Created a new browser window
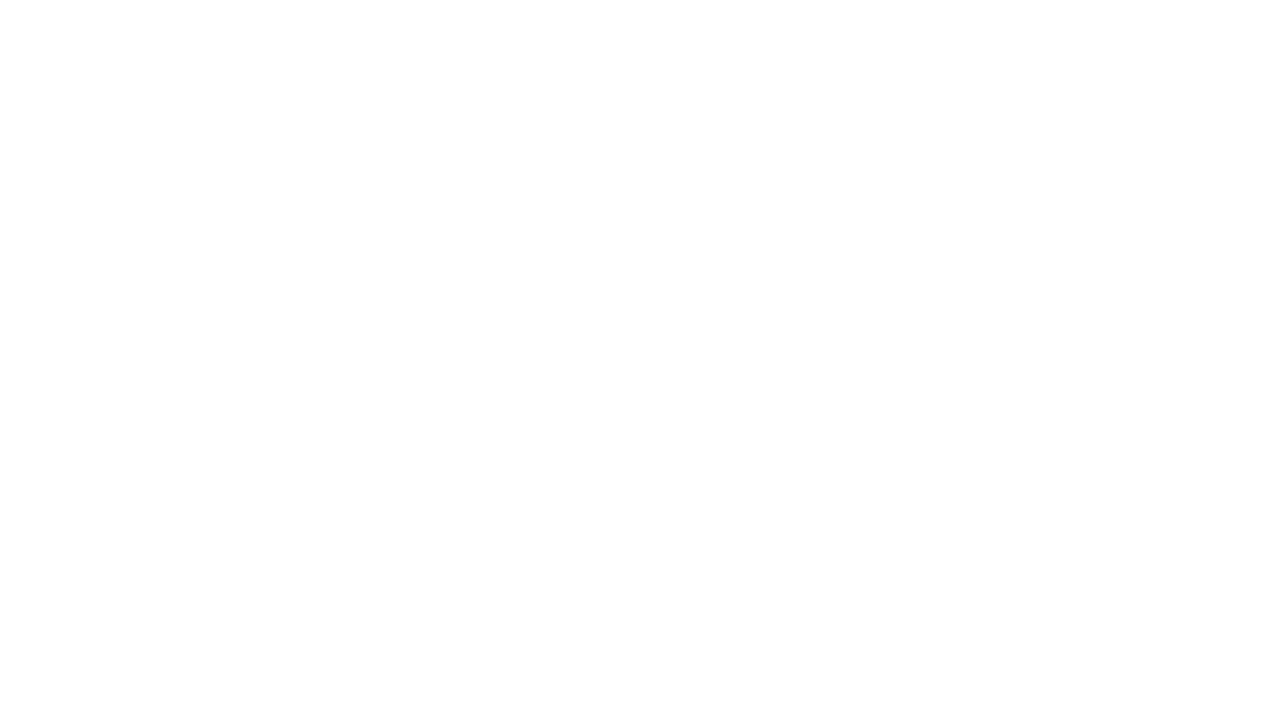

Navigated to https://blog.testproject.io/ in the new window
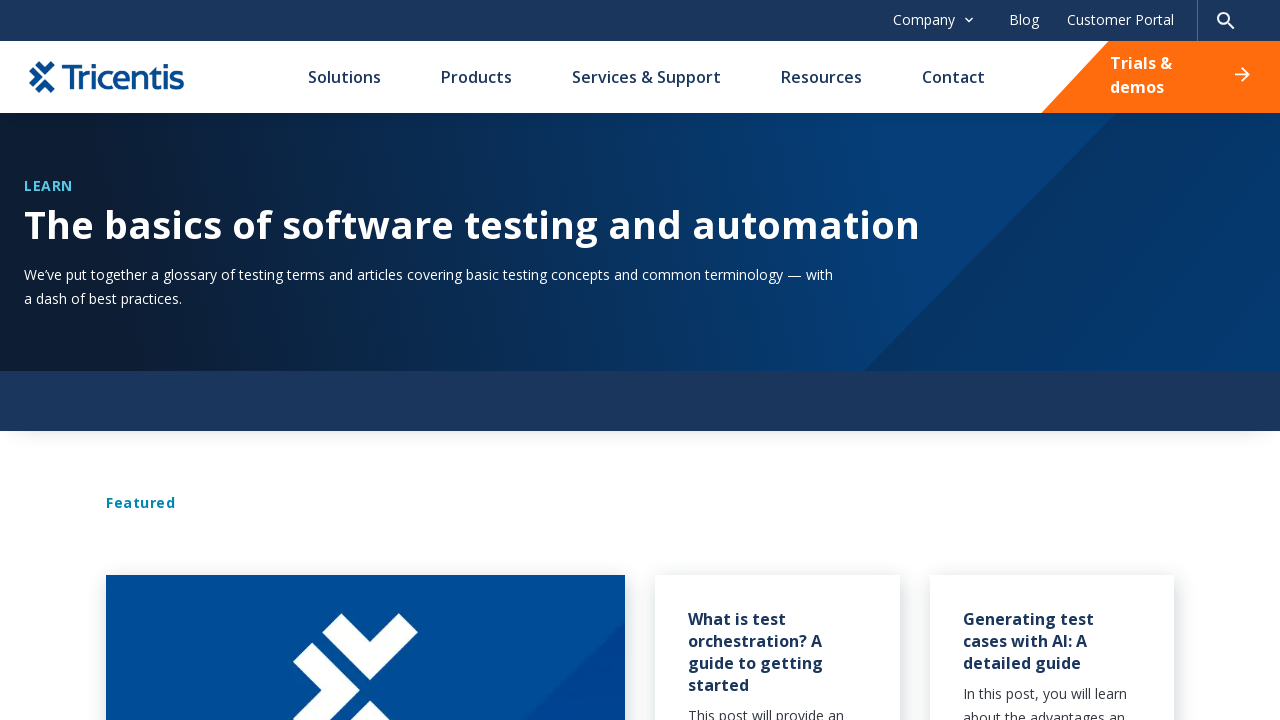

Blog page DOM content loaded
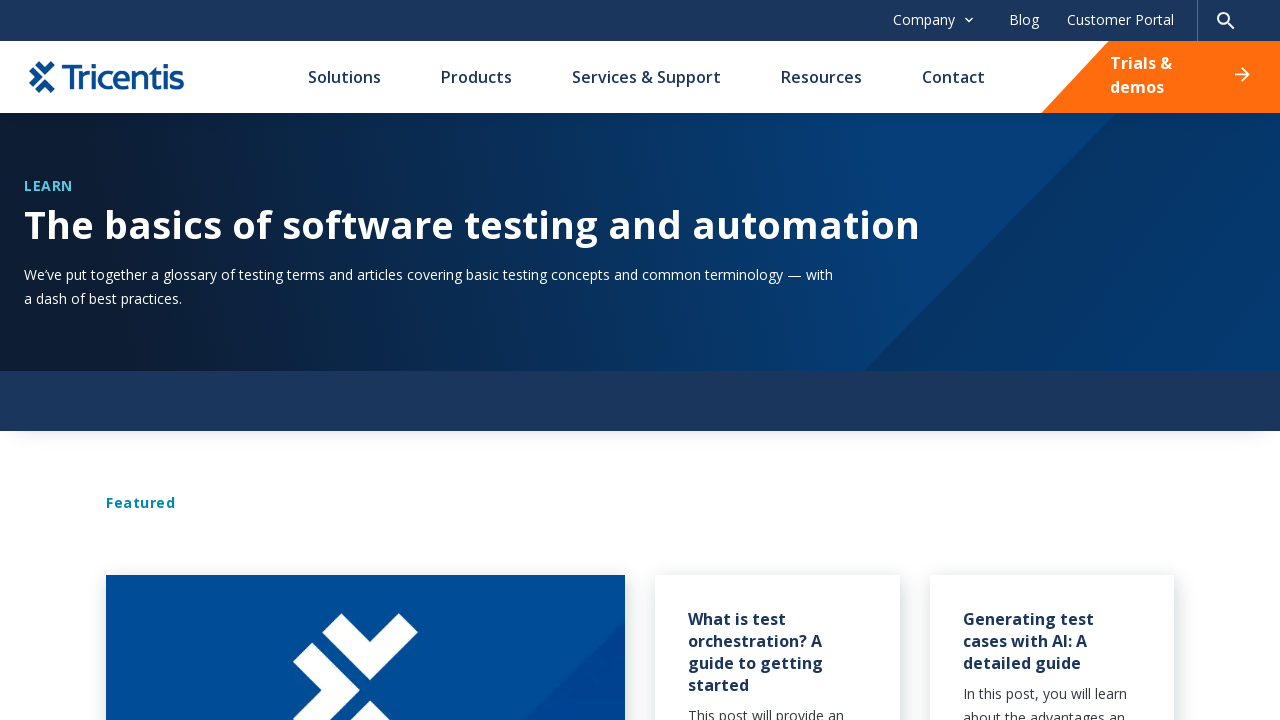

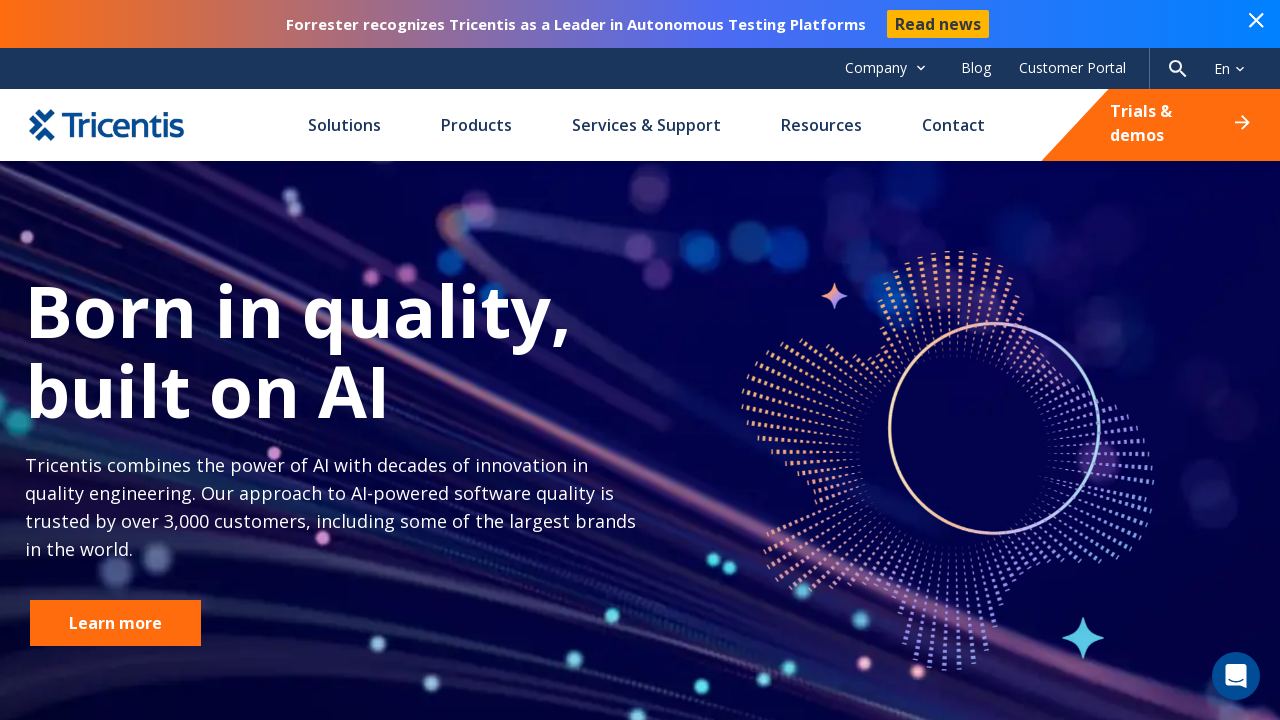